Tests dropdown selection by selecting option with value "7" (Voilet) and verifying it

Starting URL: https://demoqa.com/select-menu

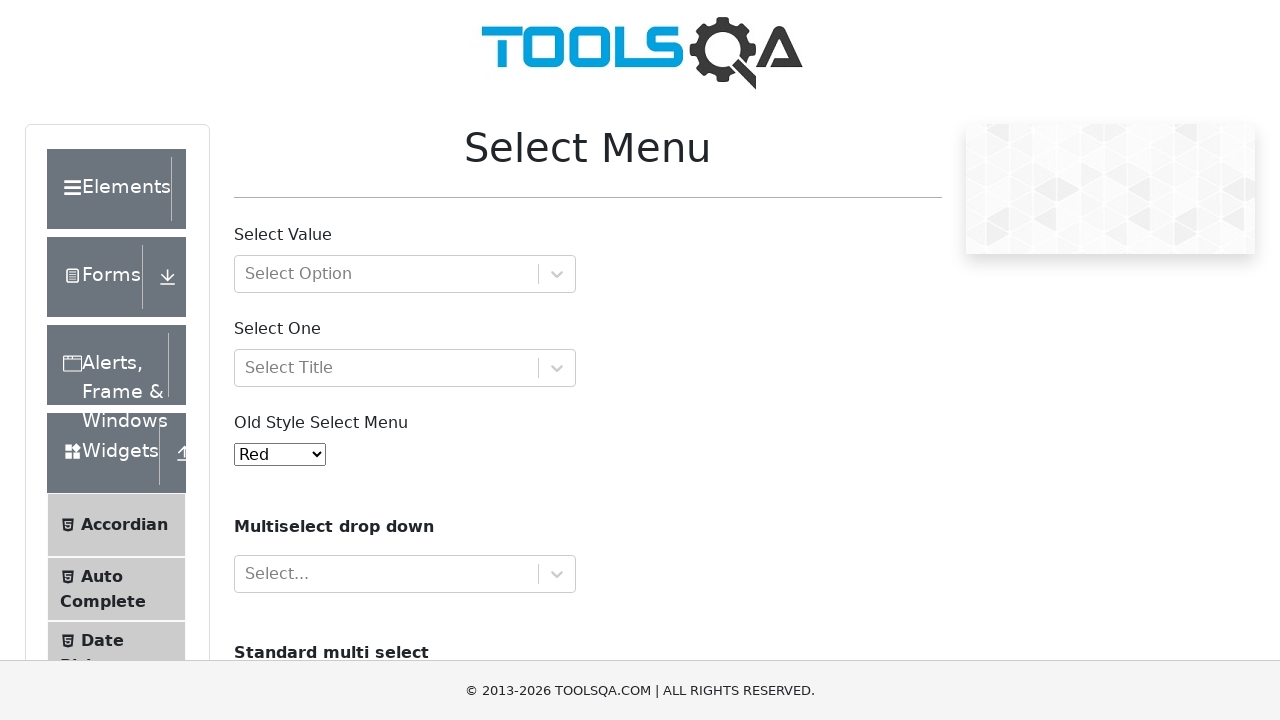

Selected option with value '7' (Violet) from dropdown menu on select#oldSelectMenu
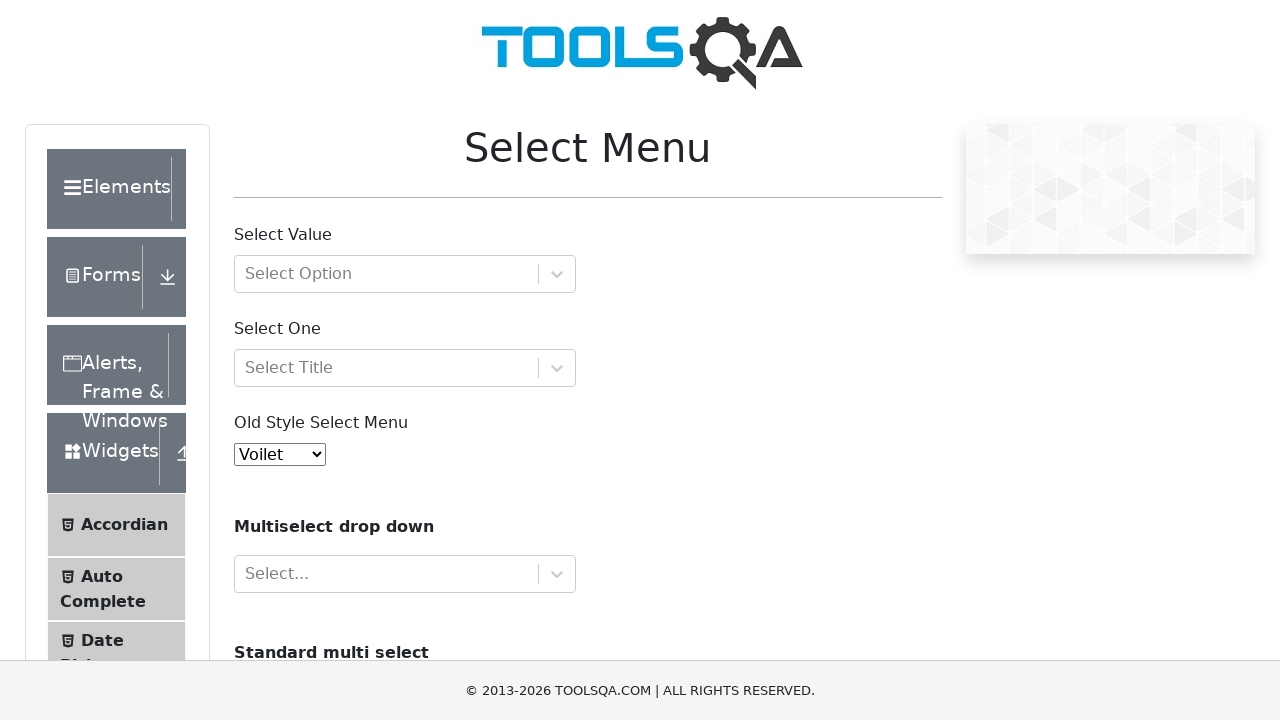

Retrieved selected value from dropdown
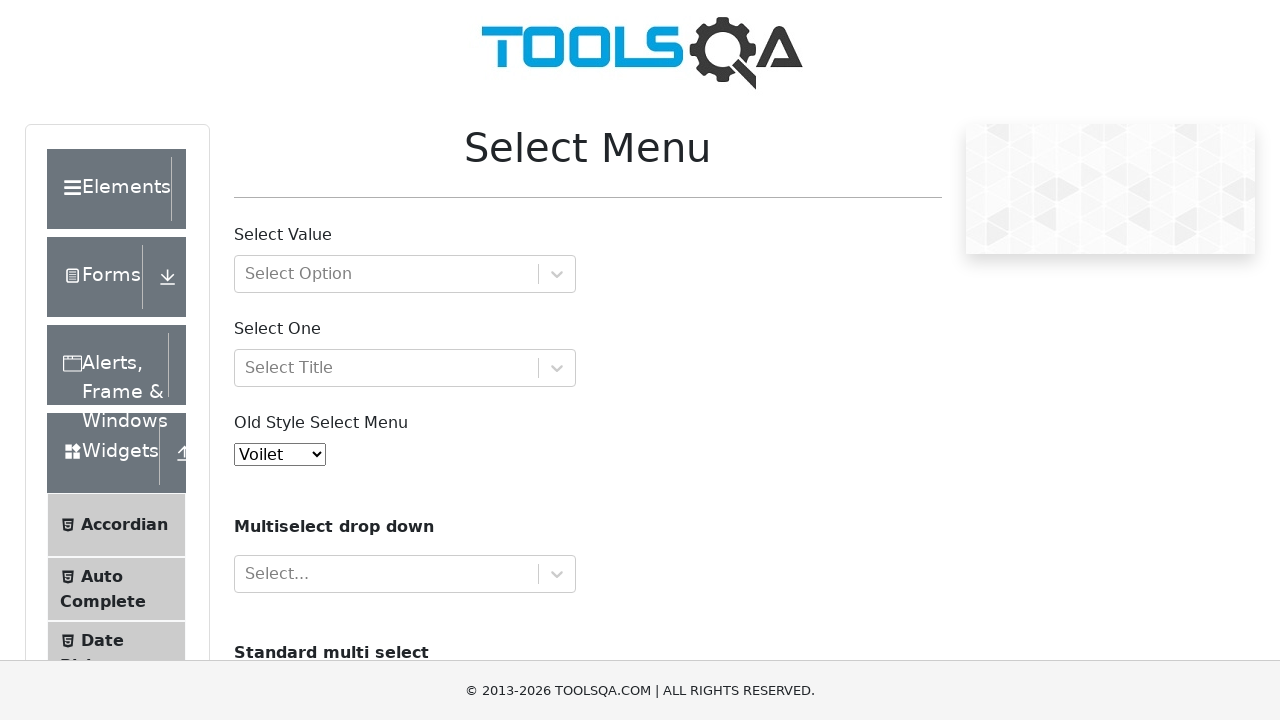

Retrieved text content of selected option
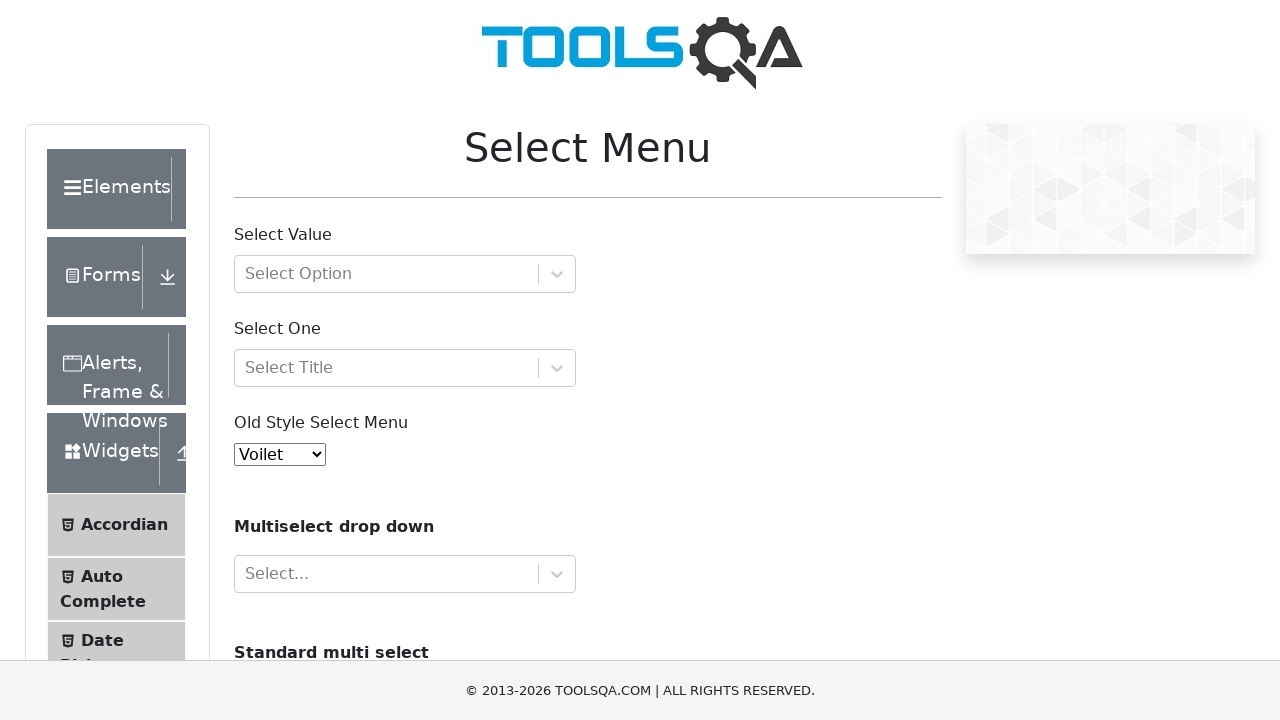

Verified selected option text is 'Voilet'
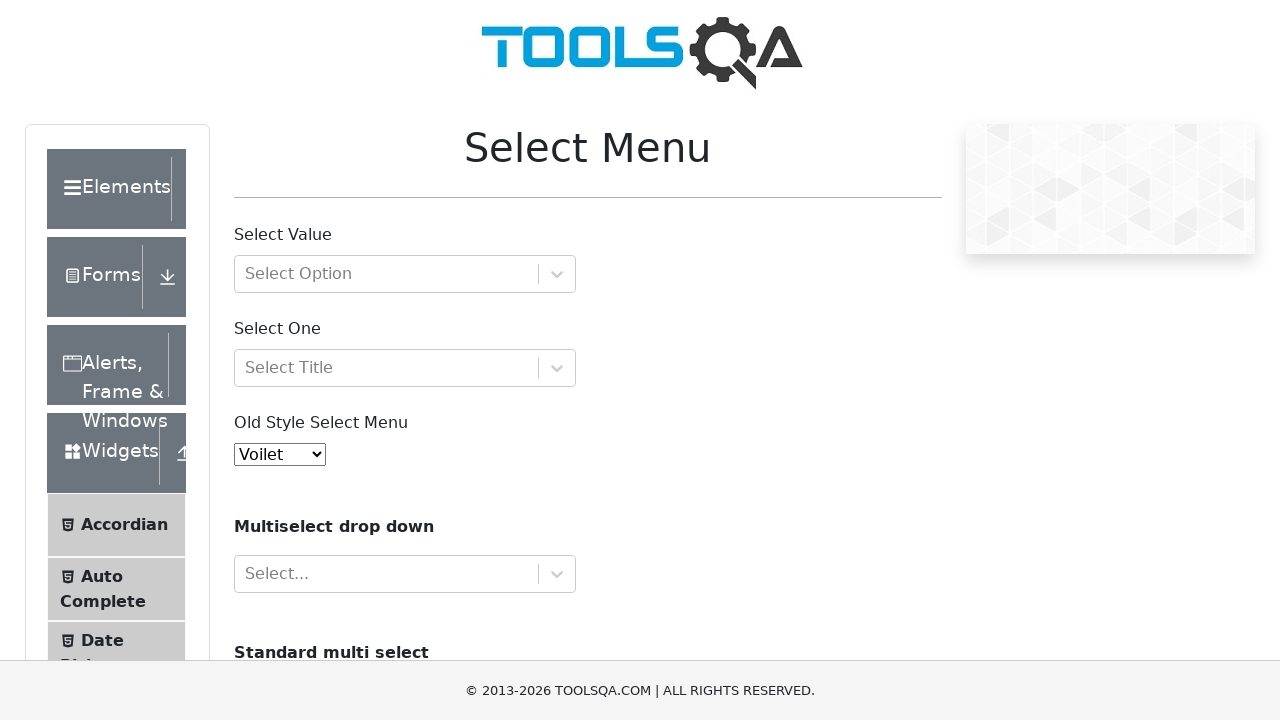

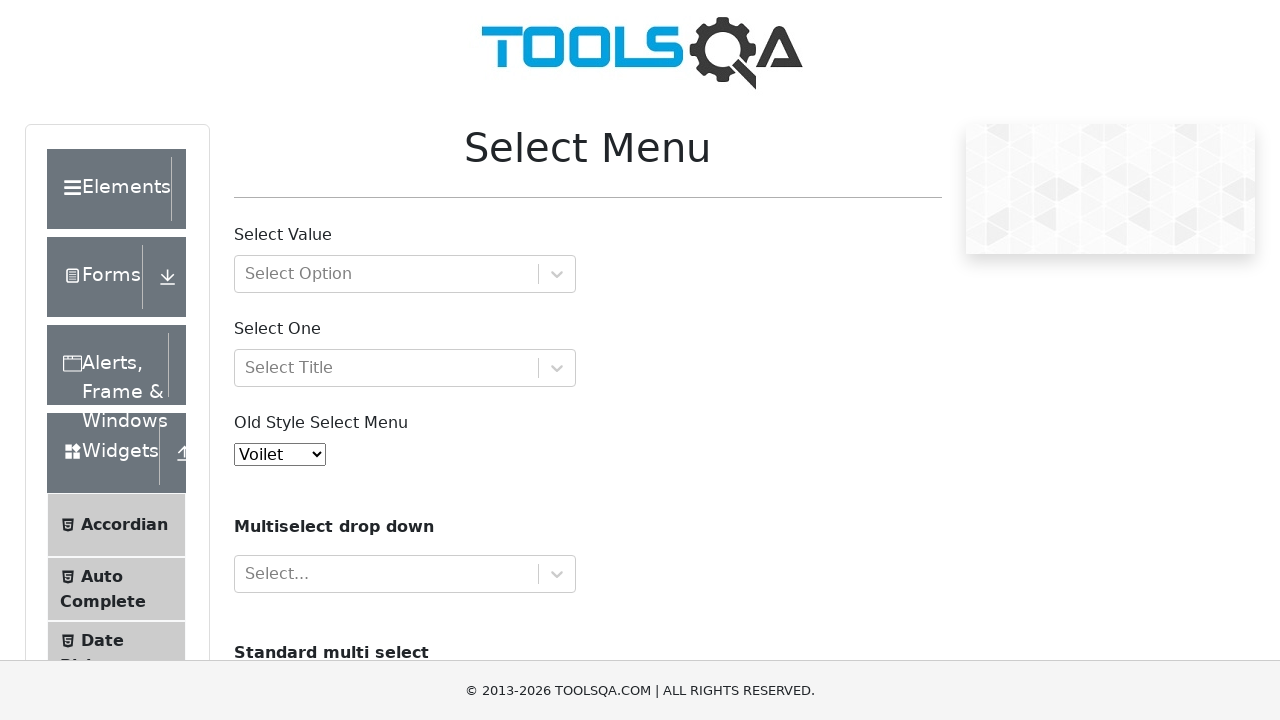